Tests removing a product from the cart by first adding a product, navigating to cart, and clicking the delete link.

Starting URL: https://www.demoblaze.com

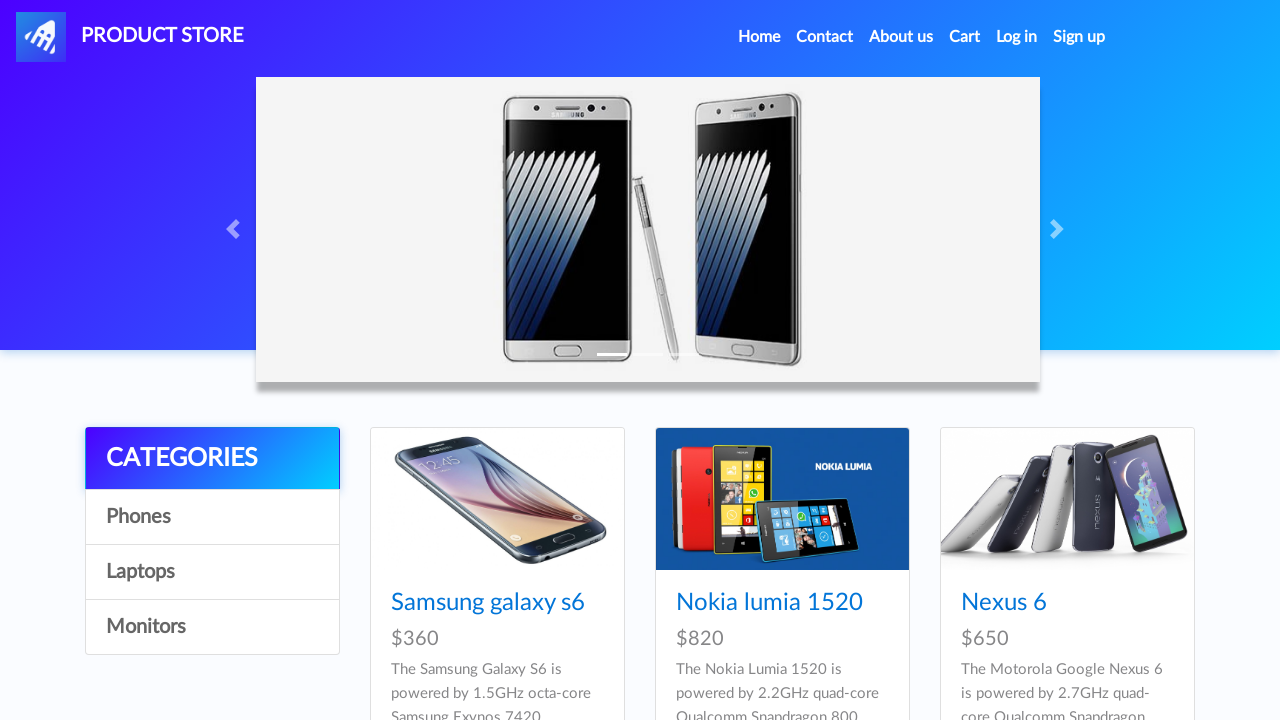

Clicked on the 4th product in the list at (488, 361) on xpath=//*[@id='tbodyid']/div[4]/div/div/h4/a
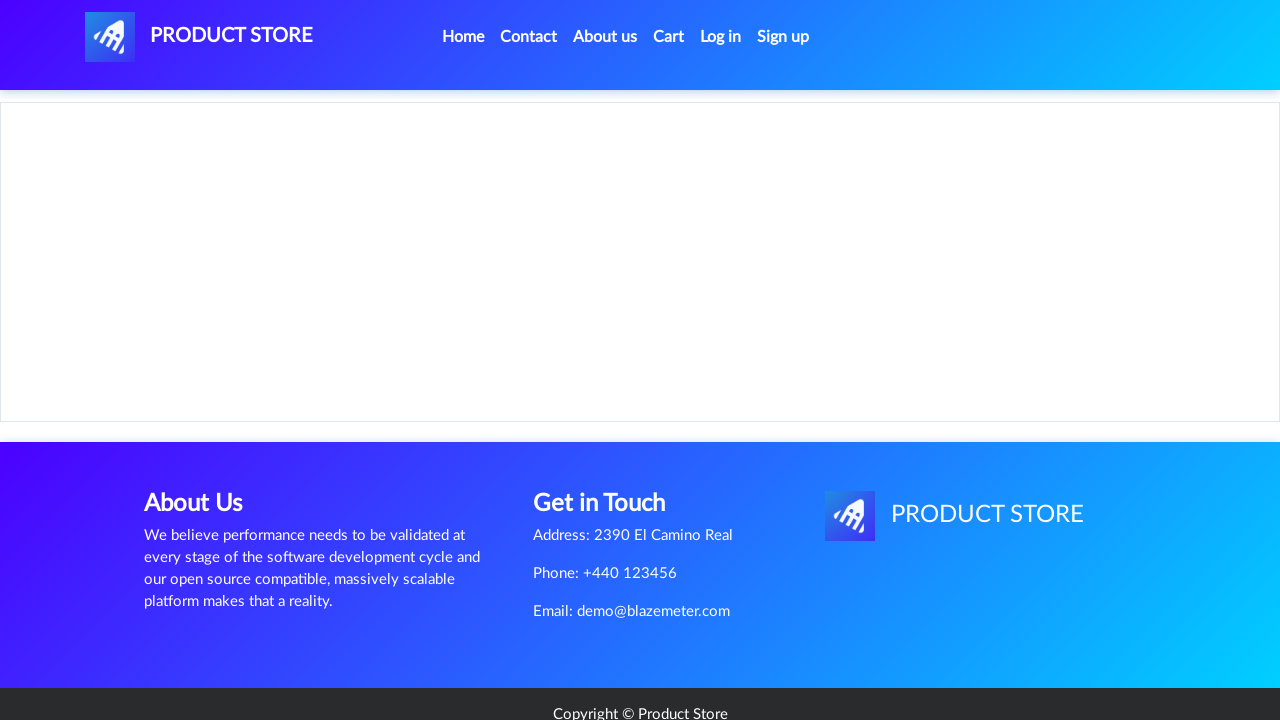

Product page loaded with Add to cart button visible
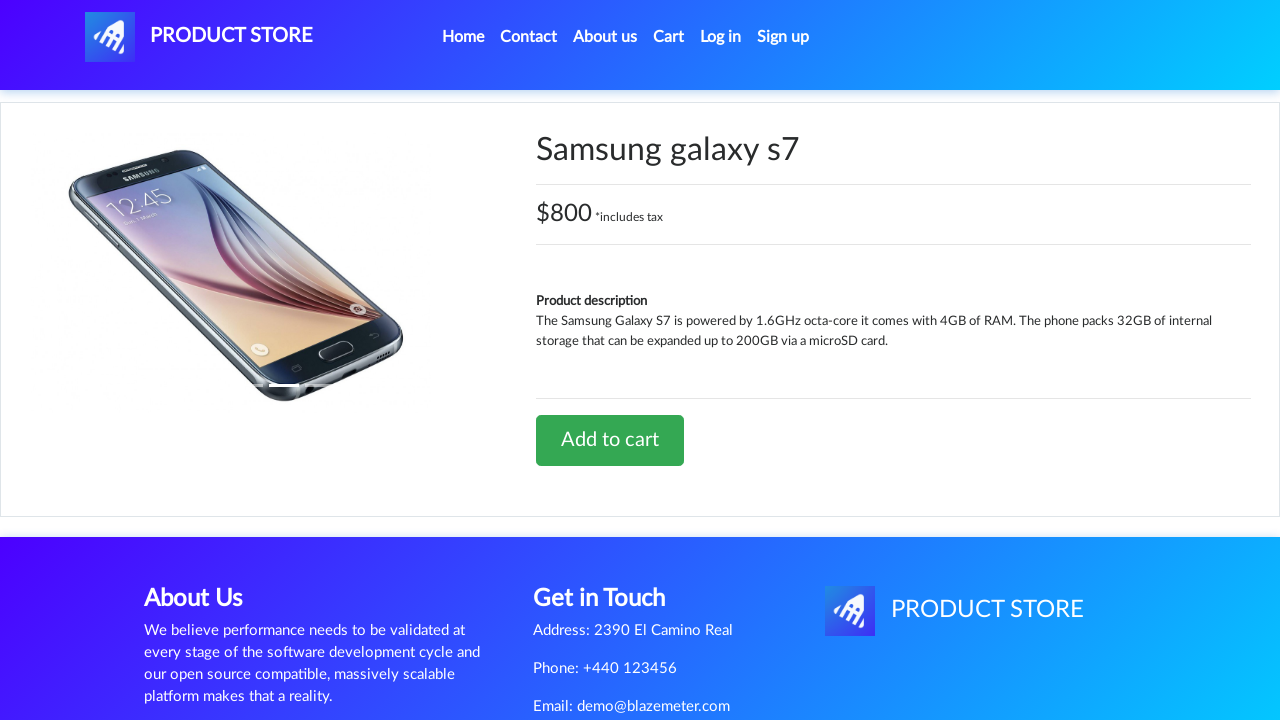

Clicked Add to cart button at (610, 440) on xpath=//*[@id='tbodyid']/div[2]/div/a
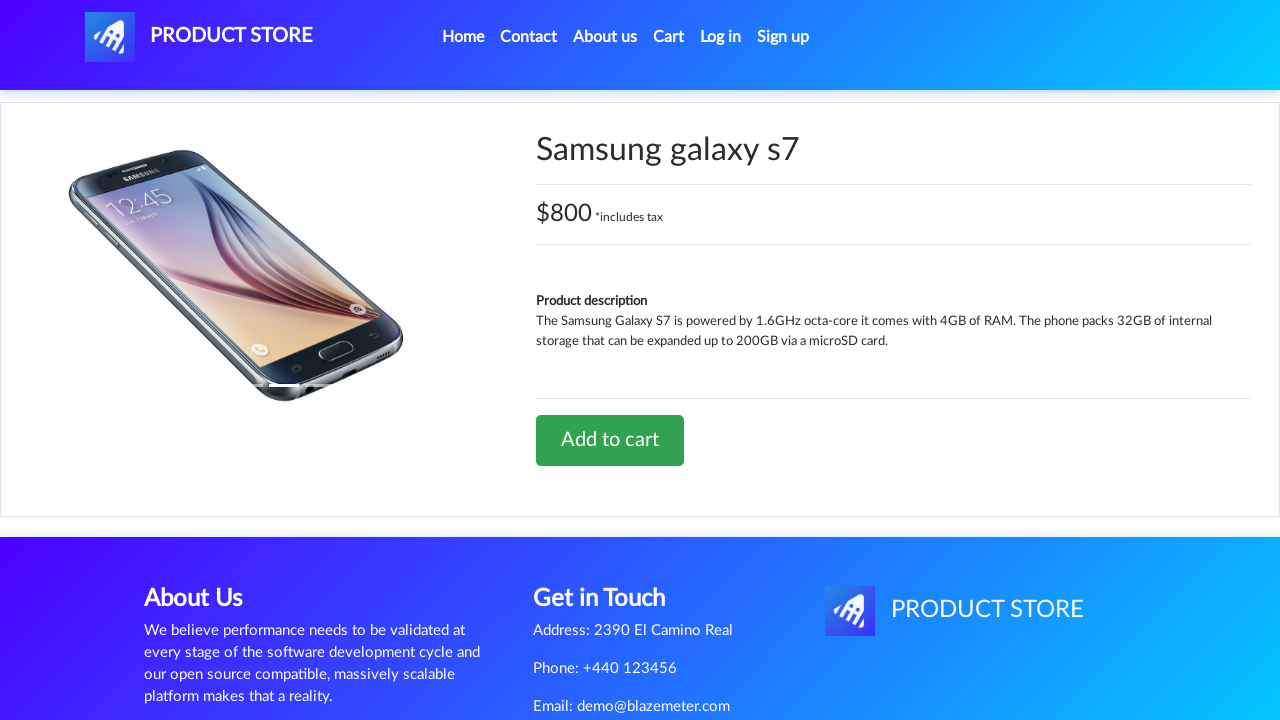

Set up dialog handler to accept product added alert
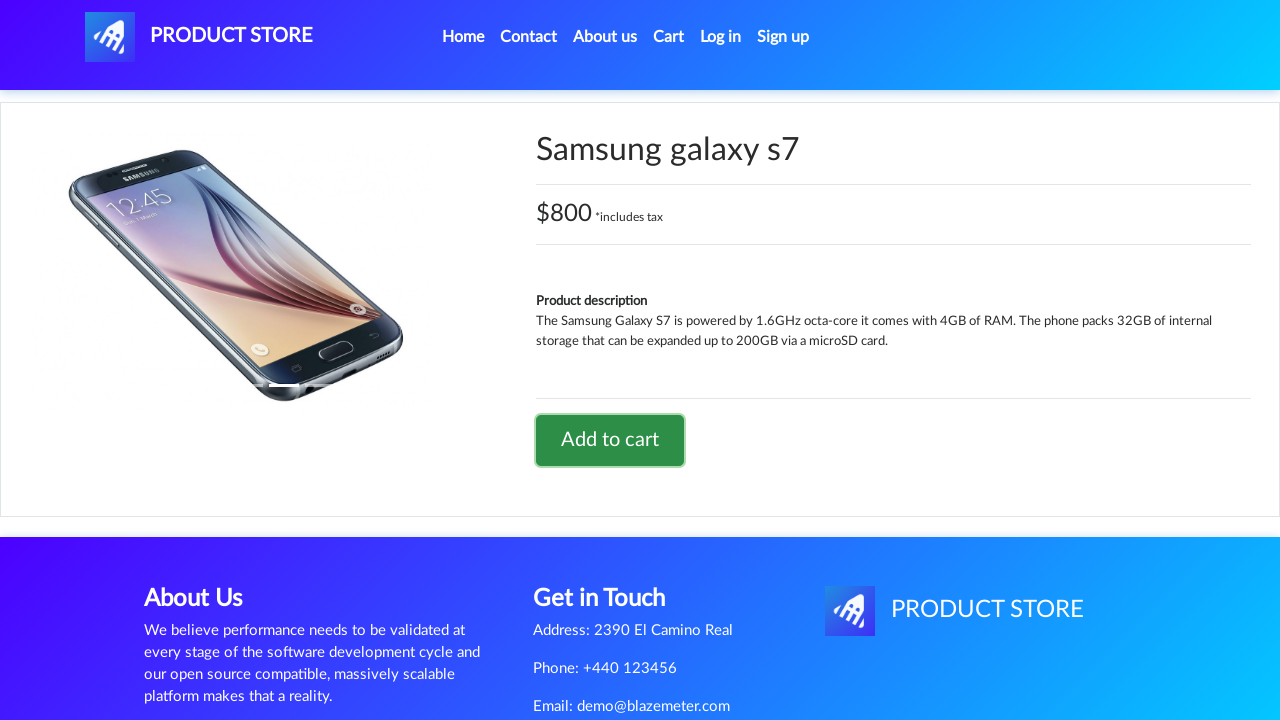

Waited for product addition to complete
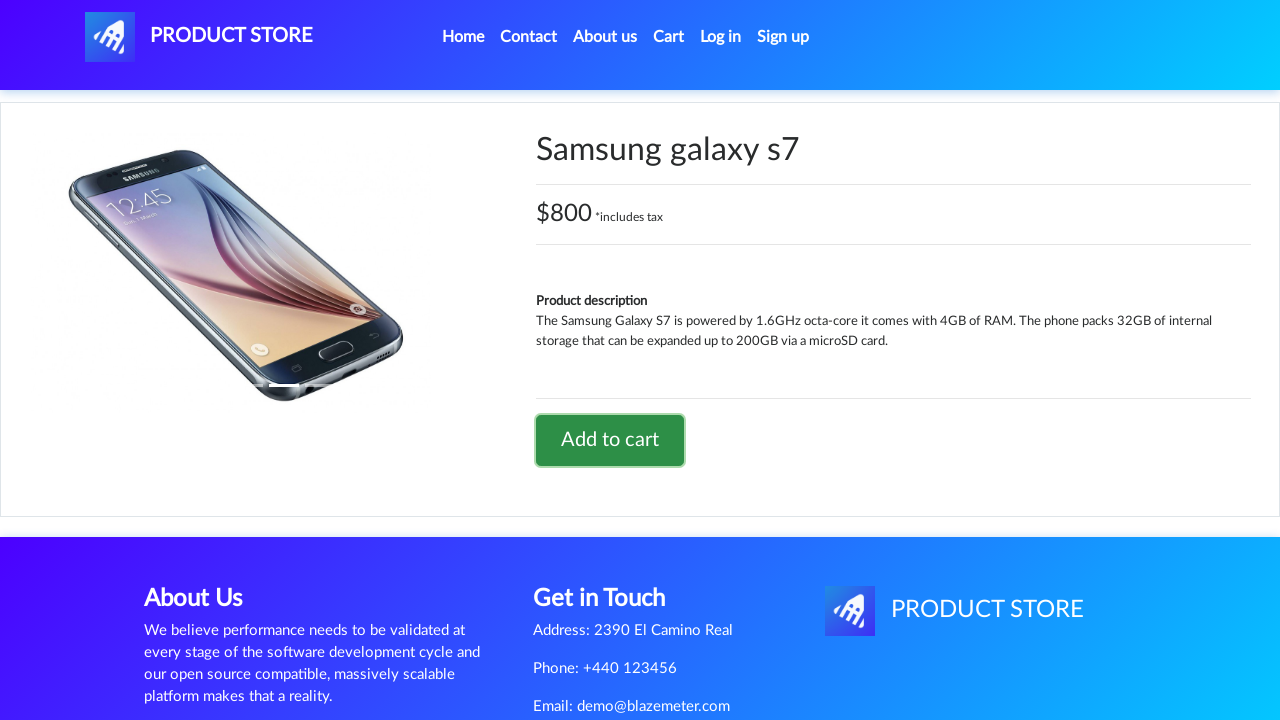

Clicked on cart link to navigate to cart page at (669, 37) on #cartur
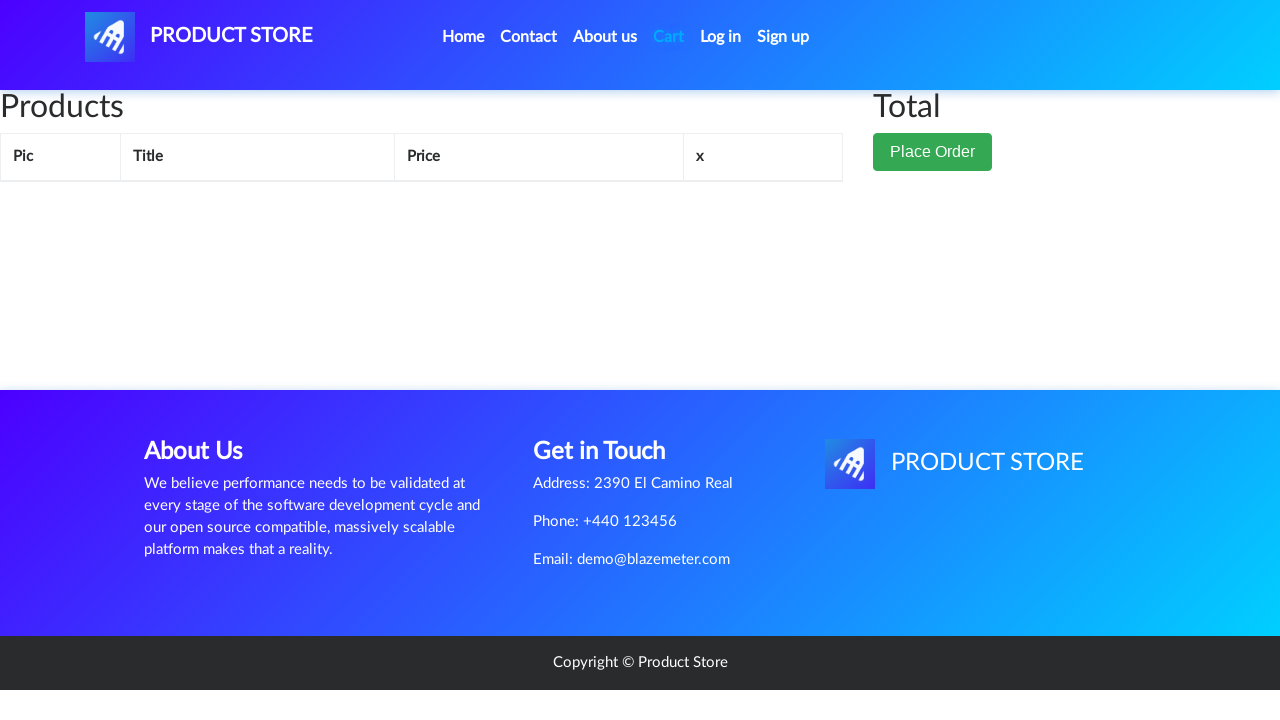

Cart page loaded with delete button visible
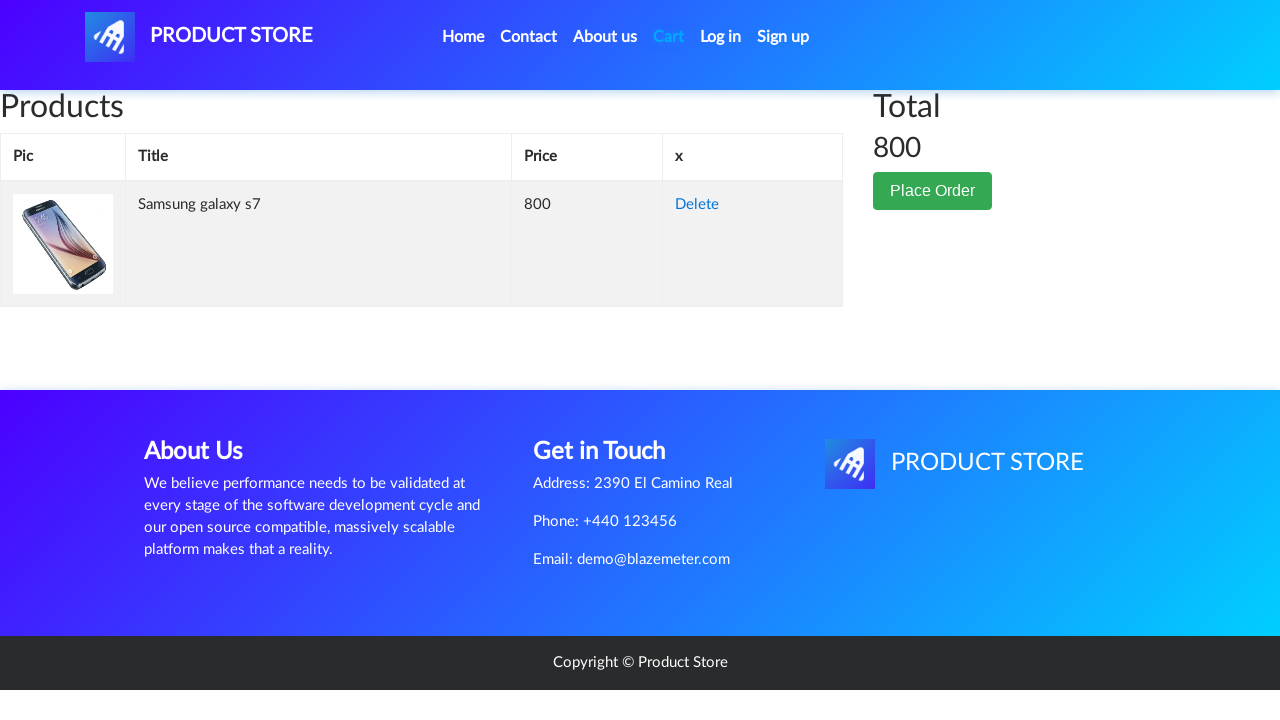

Clicked delete button to remove product from cart at (697, 205) on (//a[text()='Delete'])[1]
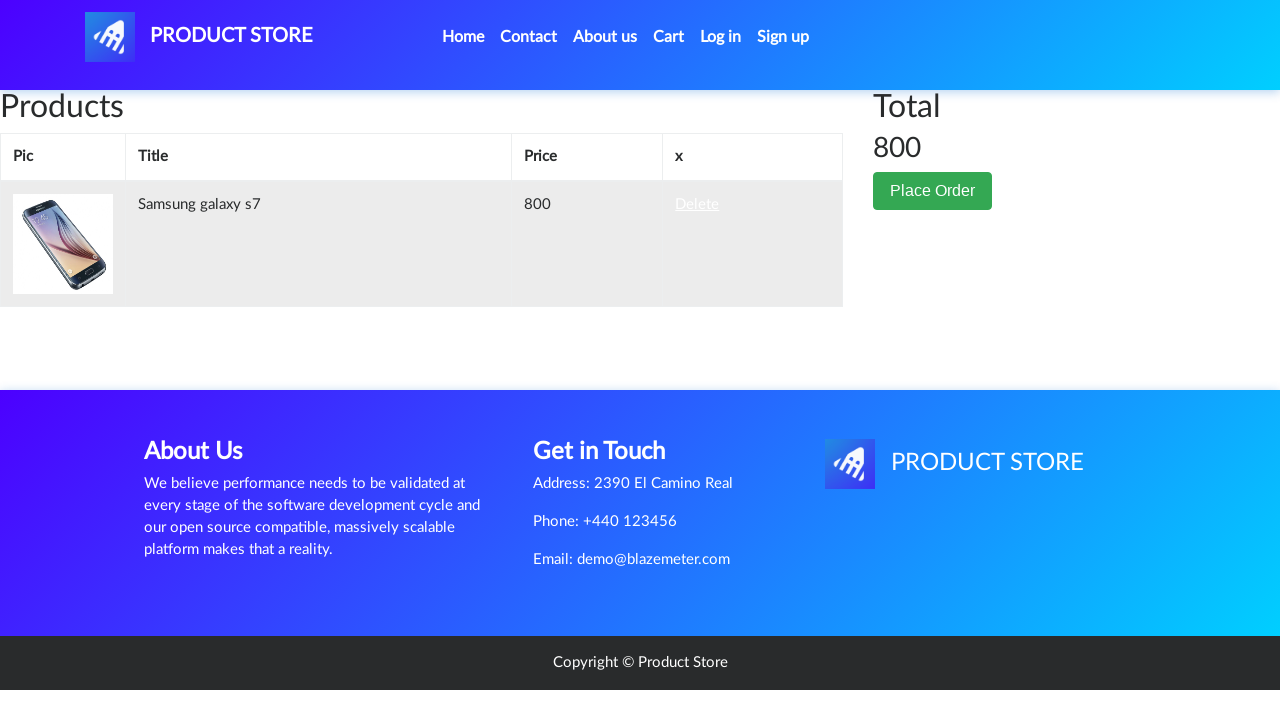

Waited for product to be removed from cart
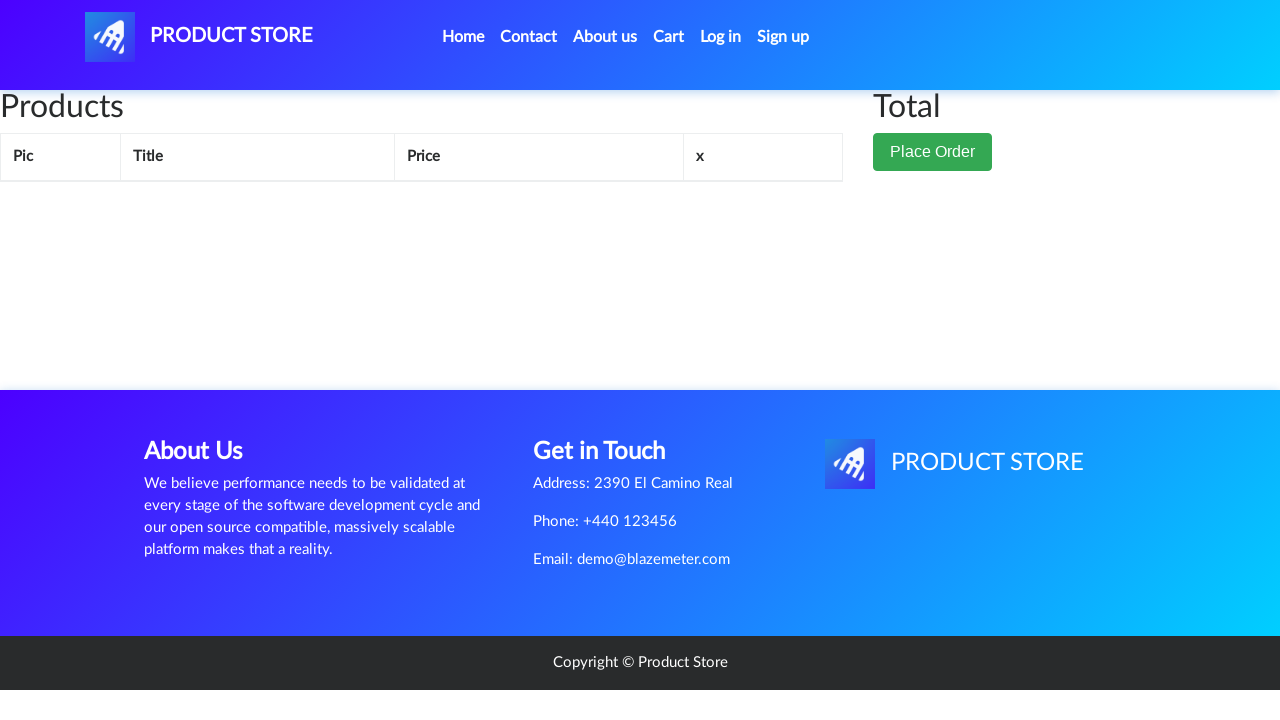

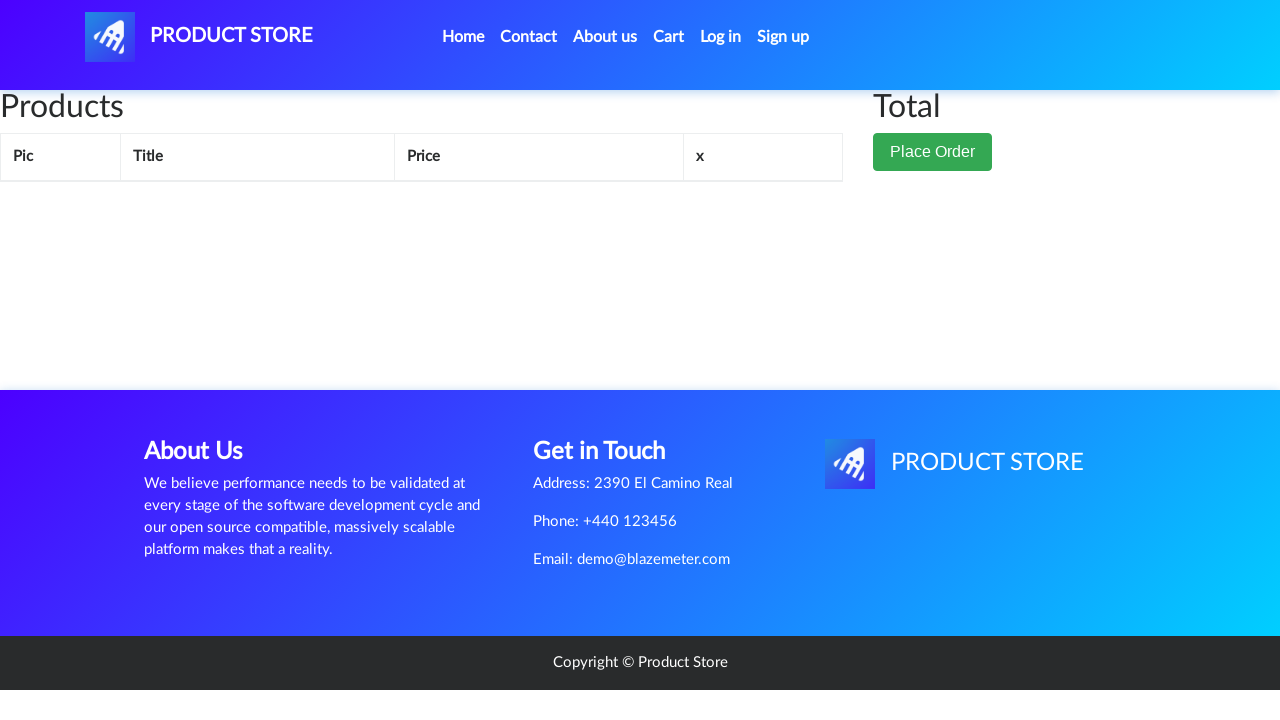